Tests link navigation by clicking on a homepage link and verifying the browser navigates to the expected homepage URL.

Starting URL: https://uljanovs.github.io/site/examples/actions

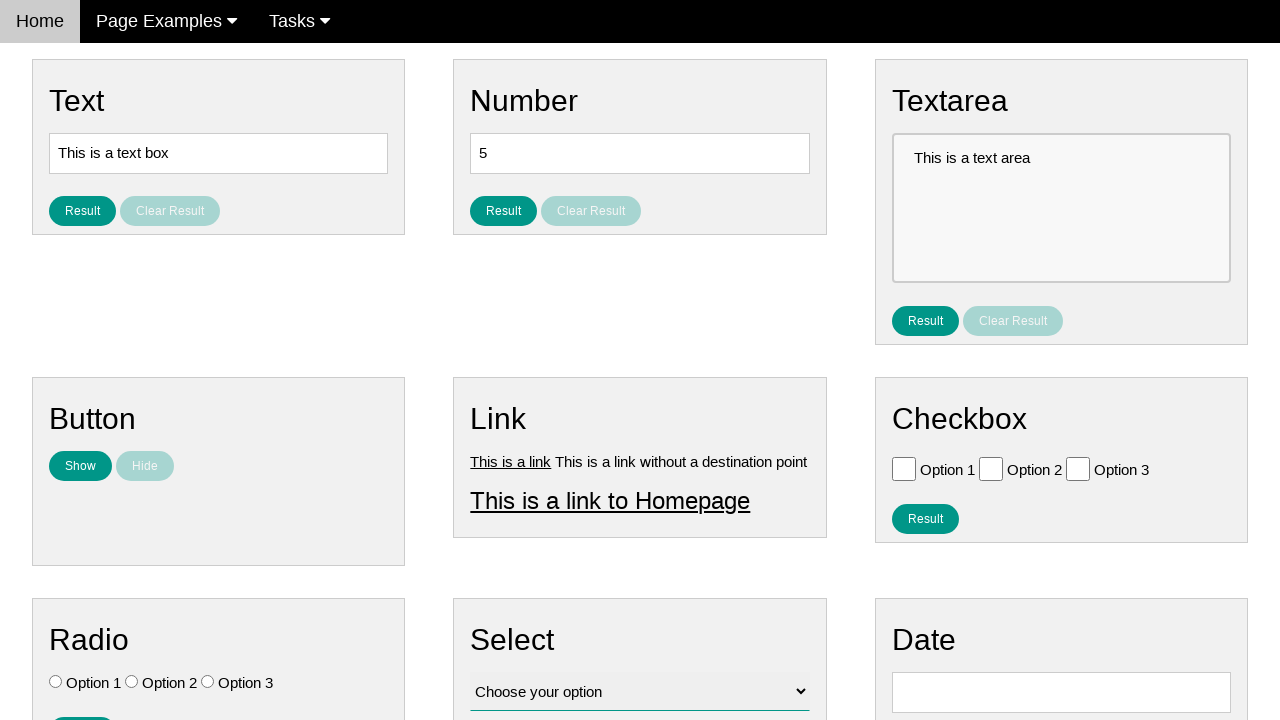

Clicked on homepage link at (610, 500) on #homepage_link
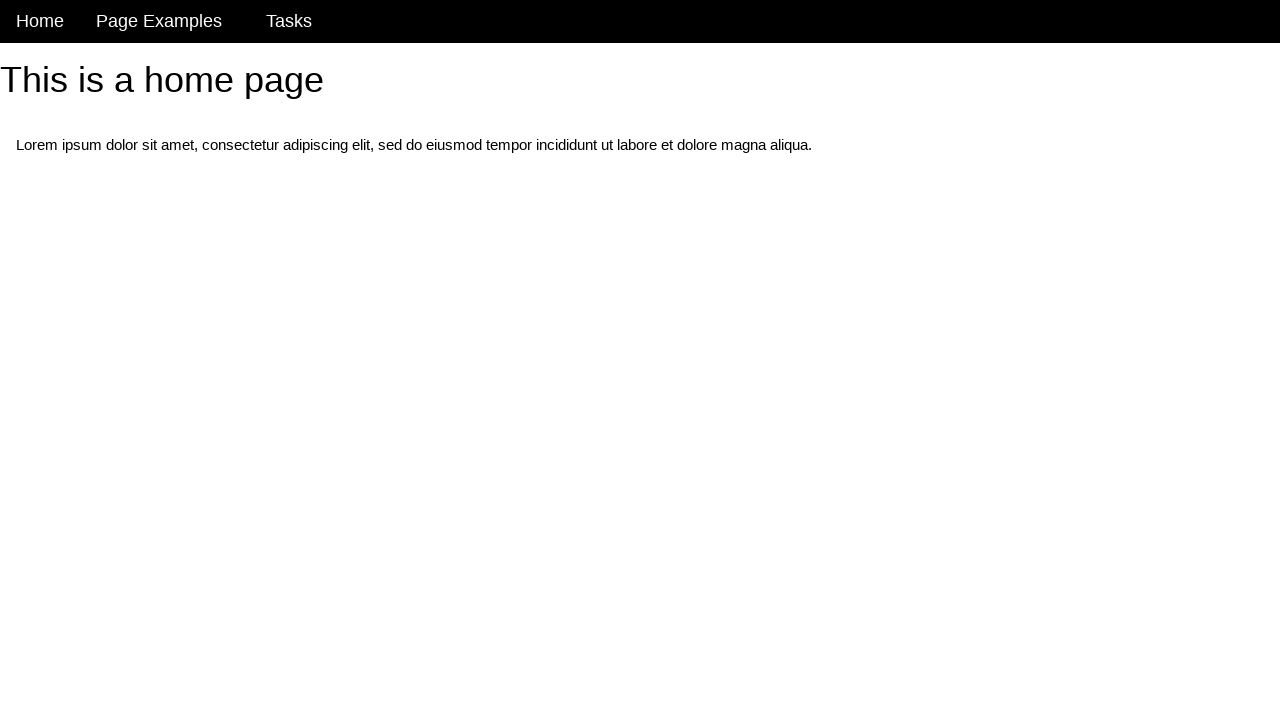

Navigated to homepage URL https://uljanovs.github.io/site/
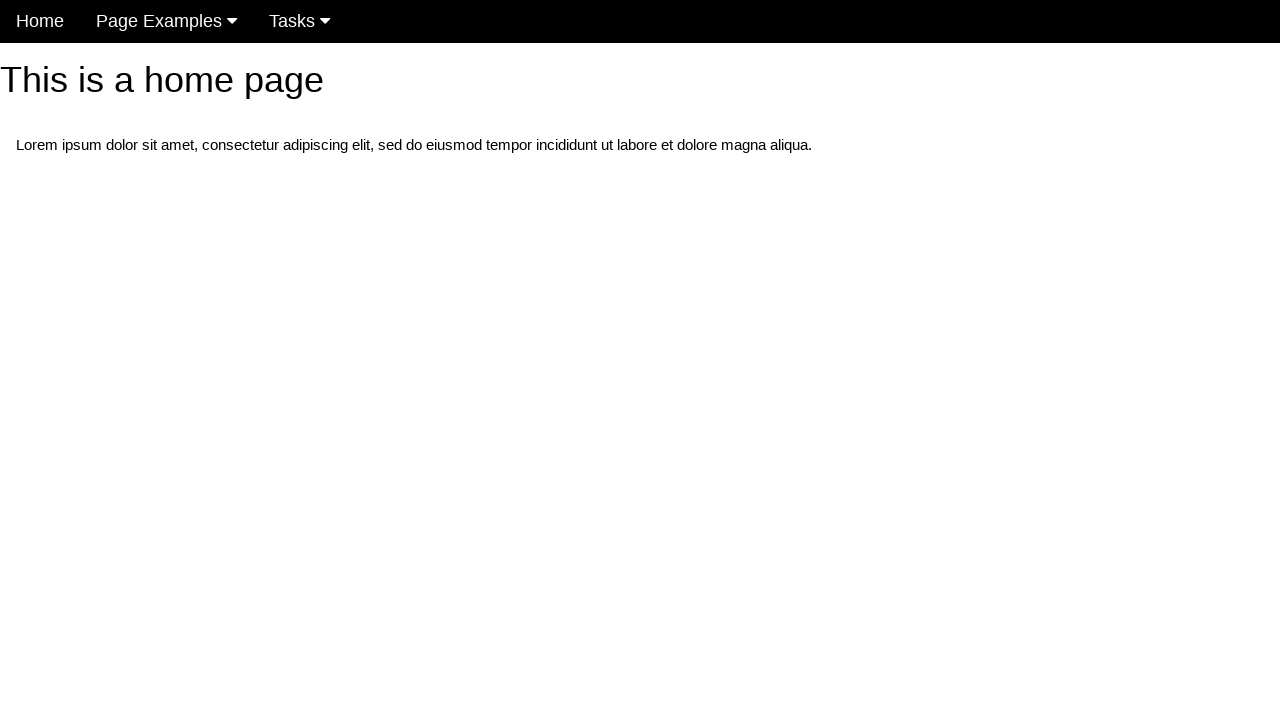

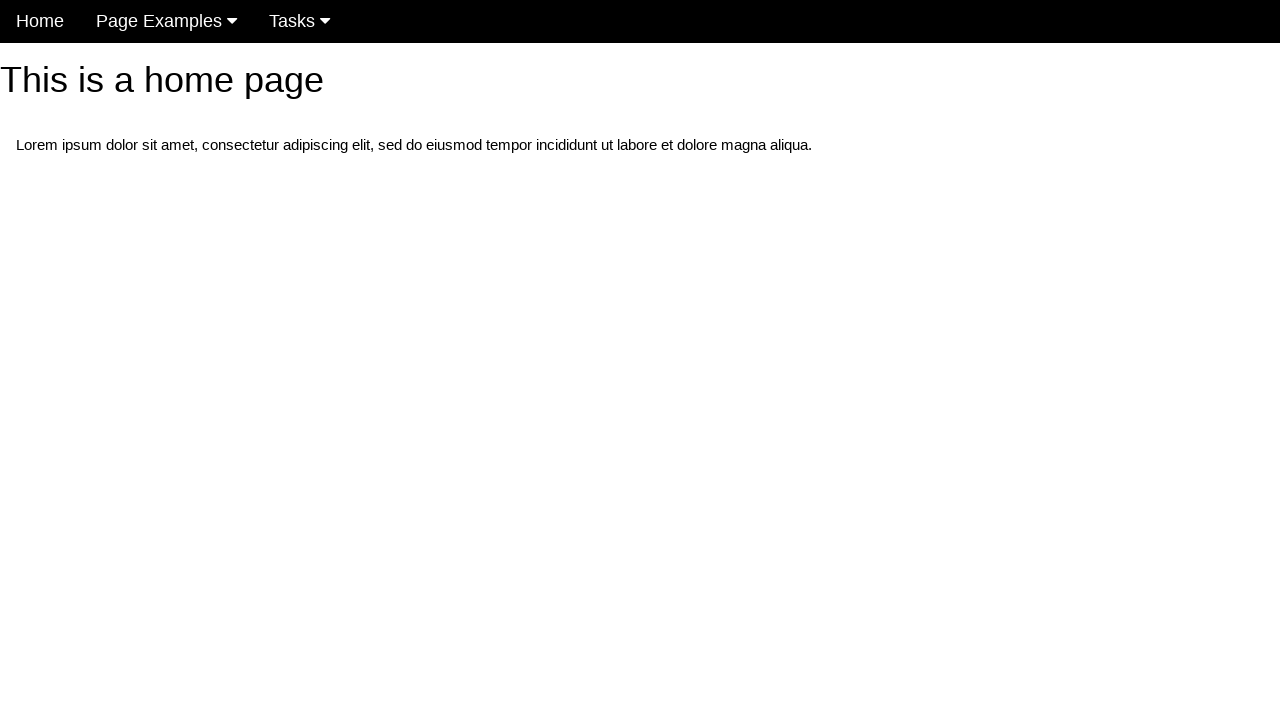